Tests right-click (context click) functionality on a search input field to trigger the browser's context menu

Starting URL: https://osaconsultingtech.com/index.html

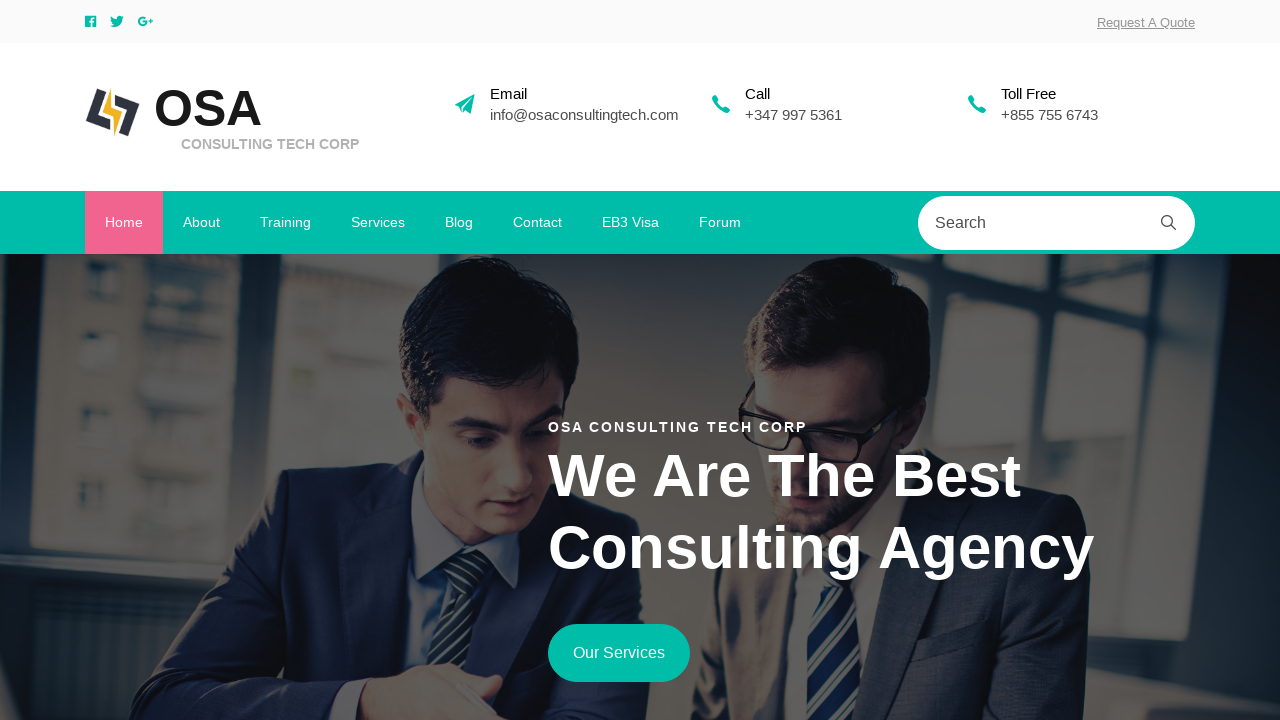

Located search input field with placeholder 'Search'
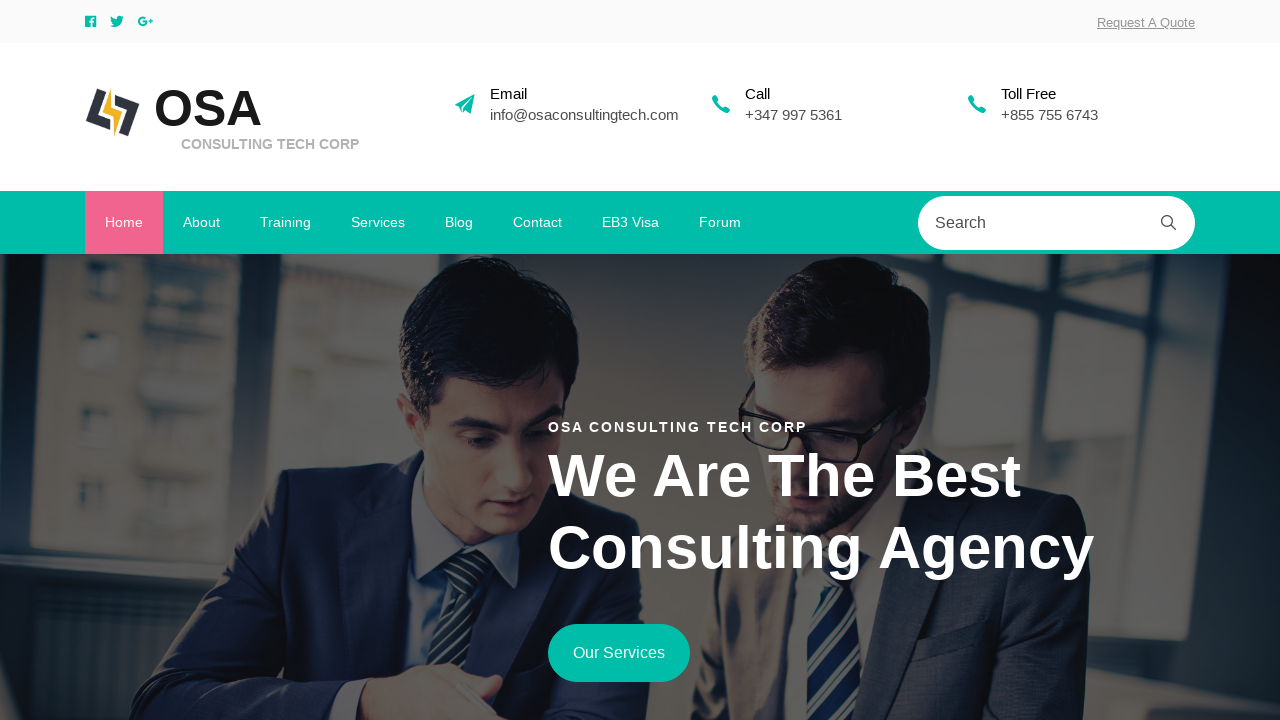

Right-clicked on search input field to trigger context menu at (1030, 223) on input[placeholder='Search']
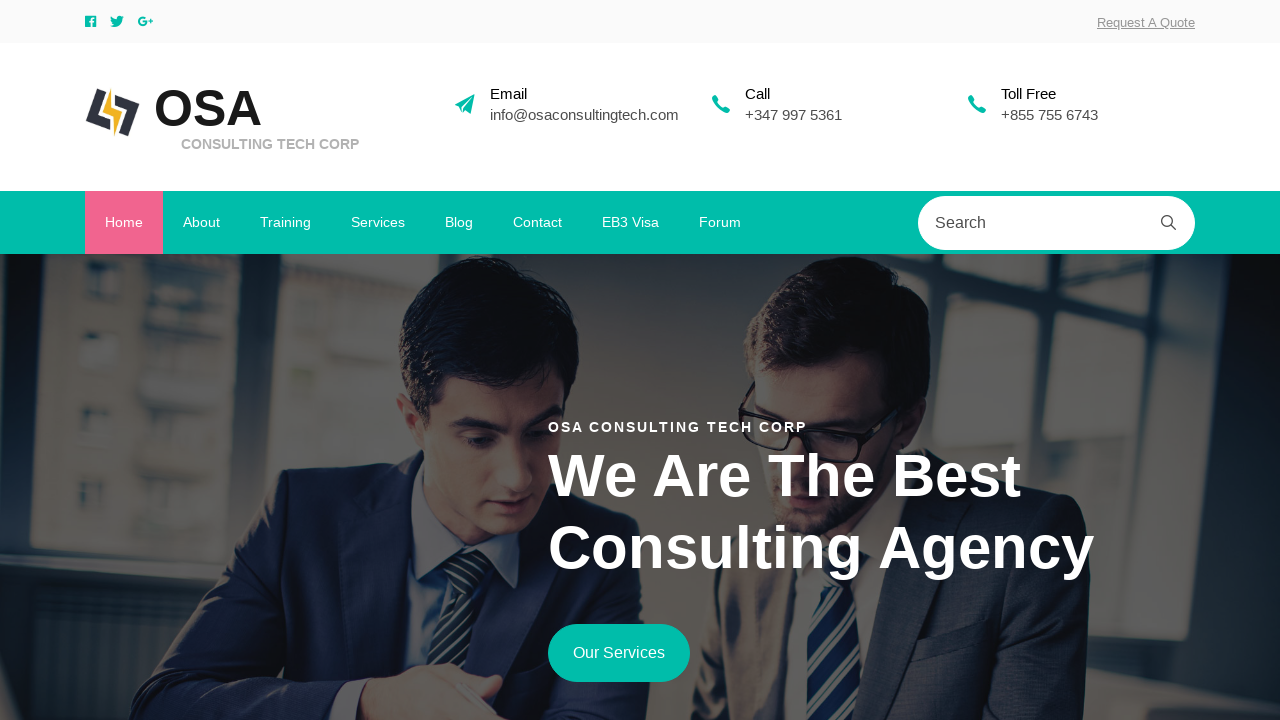

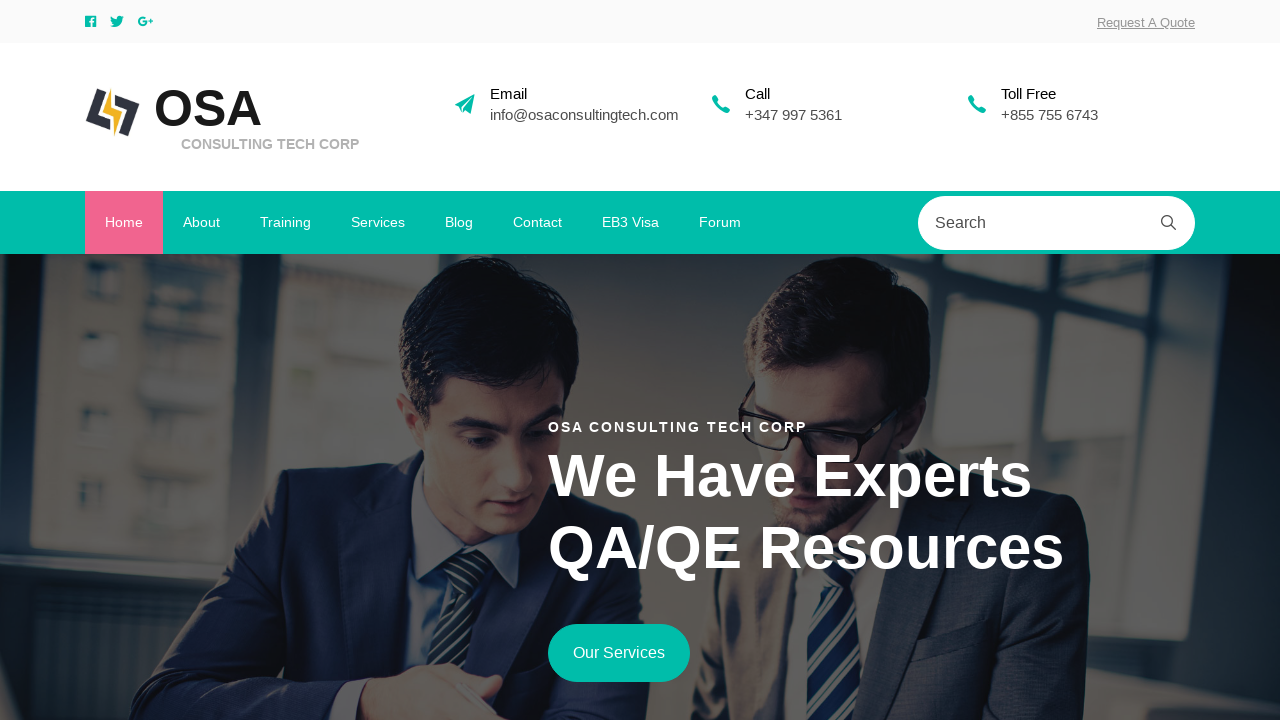